Tests that the currently applied filter link is highlighted with selected class

Starting URL: https://demo.playwright.dev/todomvc

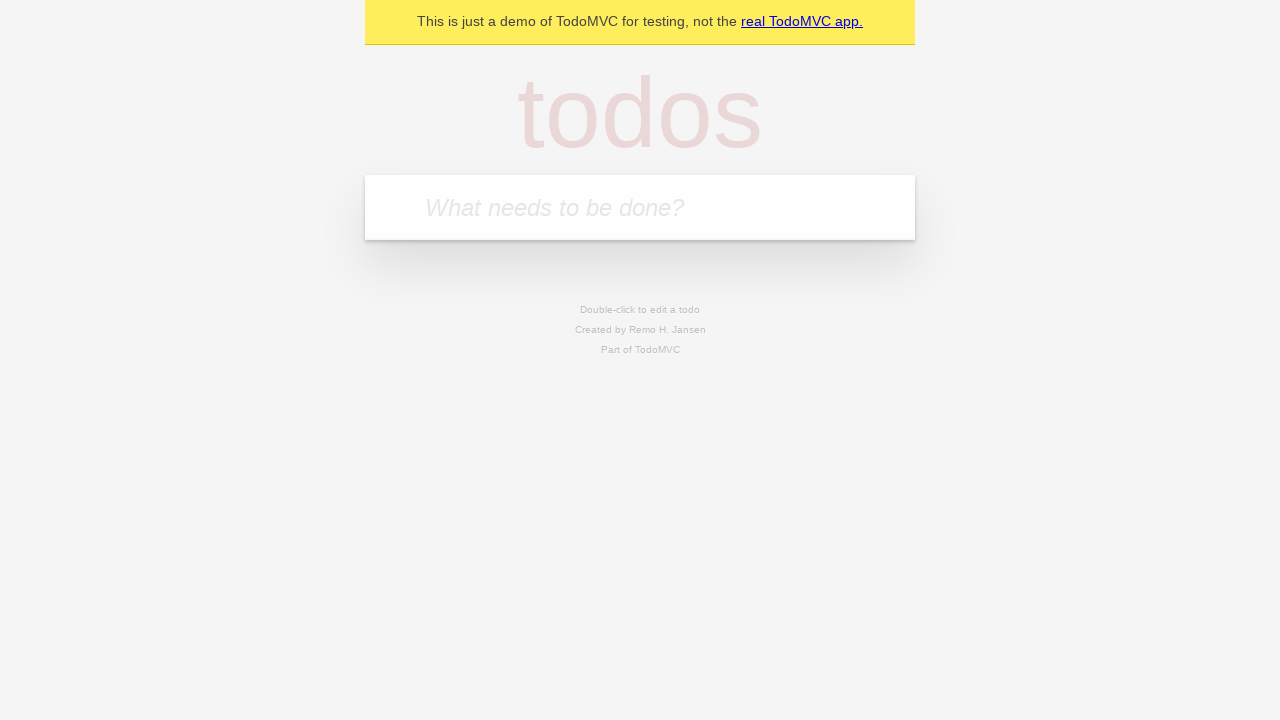

Filled todo input with 'buy some cheese' on internal:attr=[placeholder="What needs to be done?"i]
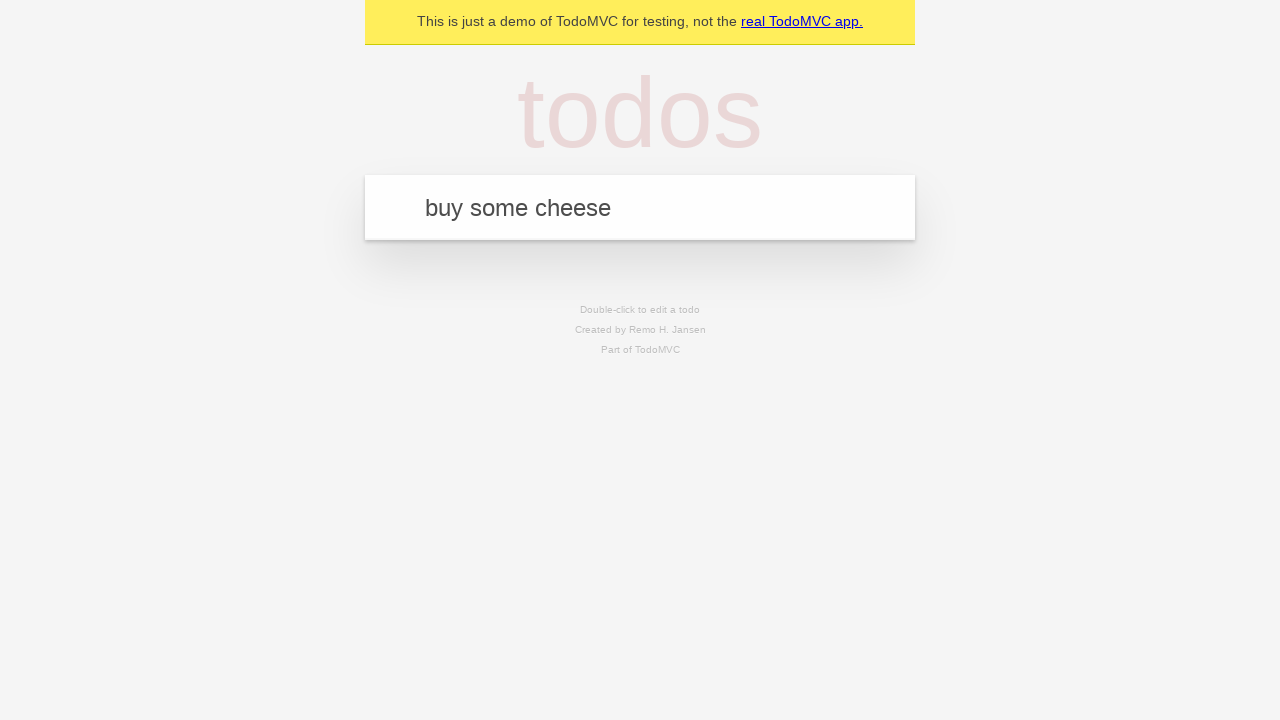

Pressed Enter to add todo 'buy some cheese' on internal:attr=[placeholder="What needs to be done?"i]
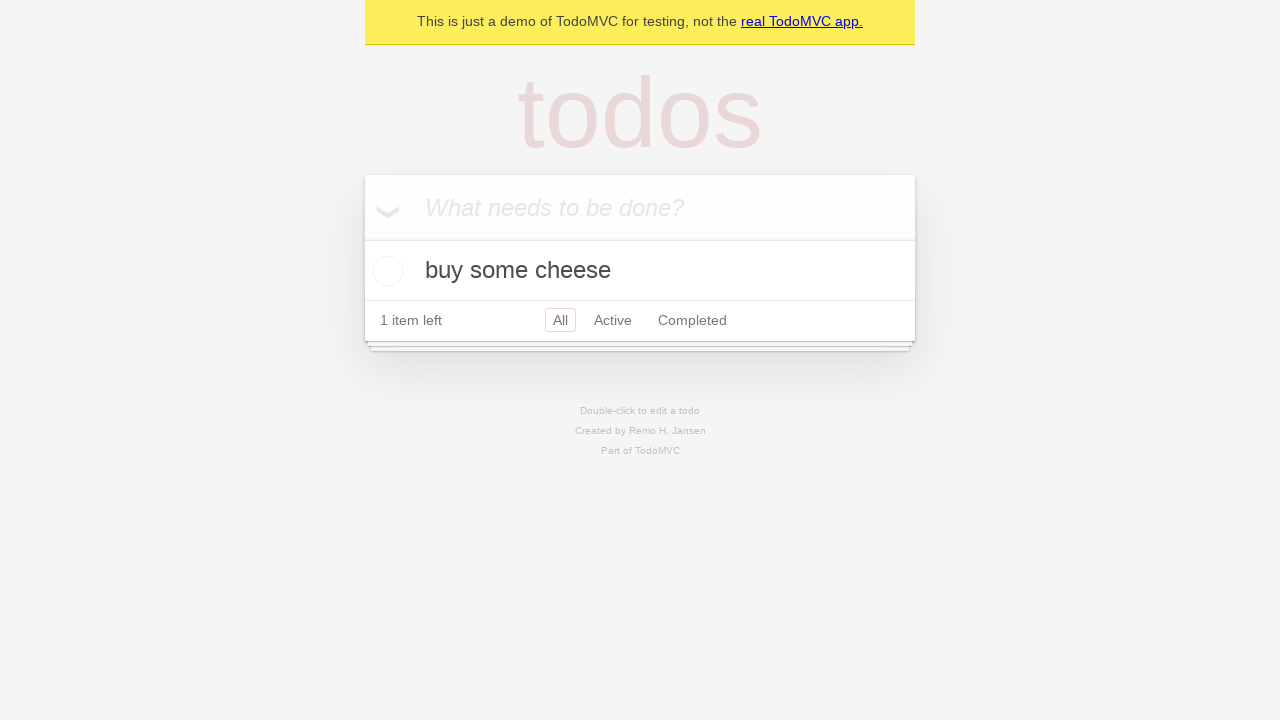

Filled todo input with 'feed the cat' on internal:attr=[placeholder="What needs to be done?"i]
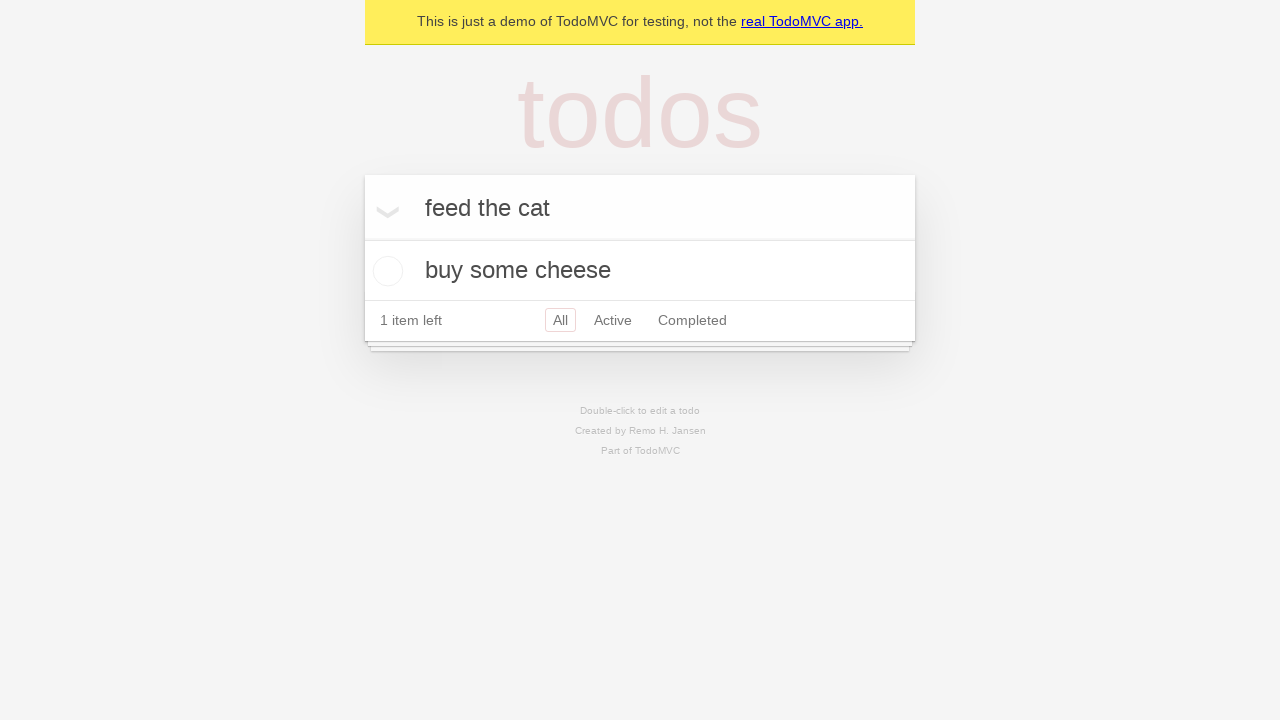

Pressed Enter to add todo 'feed the cat' on internal:attr=[placeholder="What needs to be done?"i]
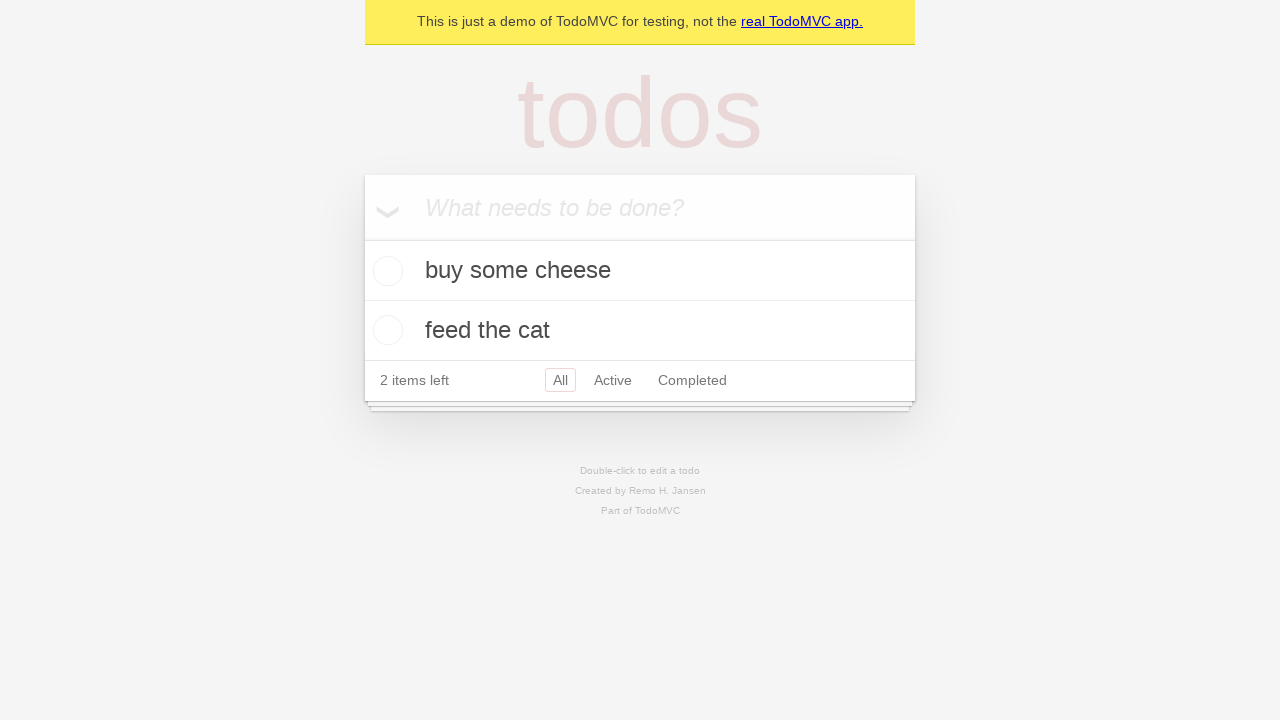

Filled todo input with 'book a doctors appointment' on internal:attr=[placeholder="What needs to be done?"i]
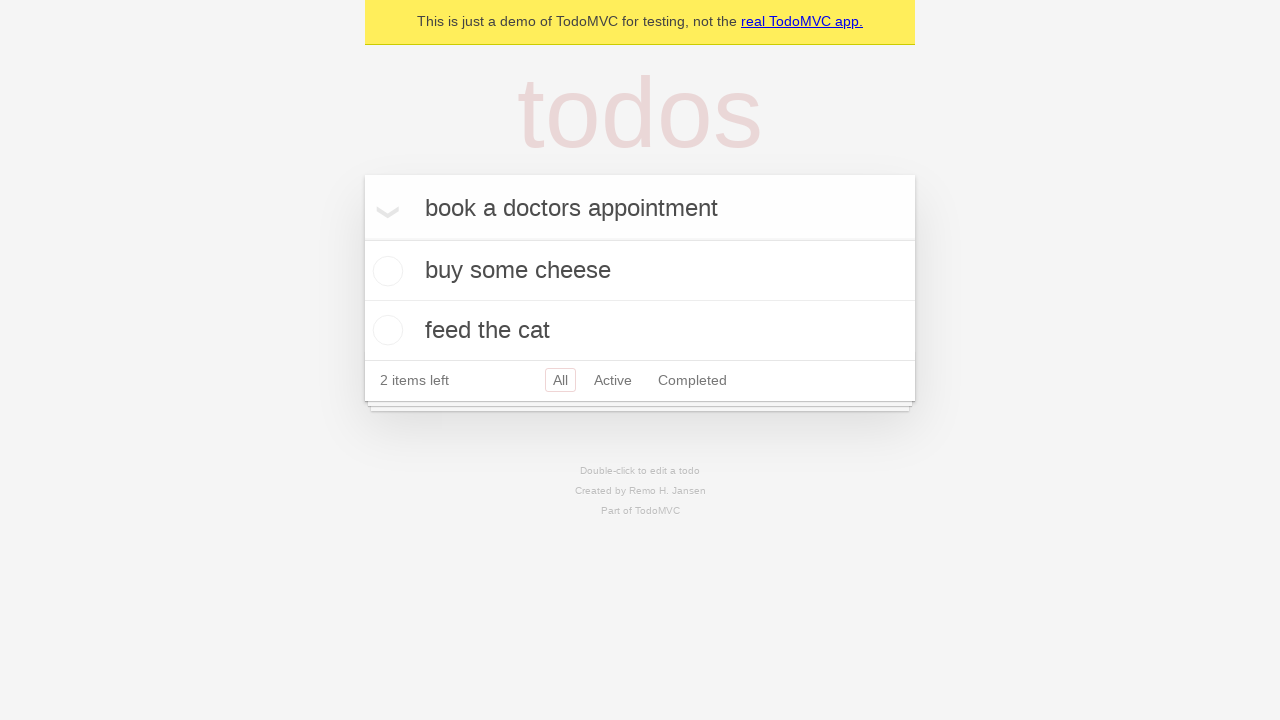

Pressed Enter to add todo 'book a doctors appointment' on internal:attr=[placeholder="What needs to be done?"i]
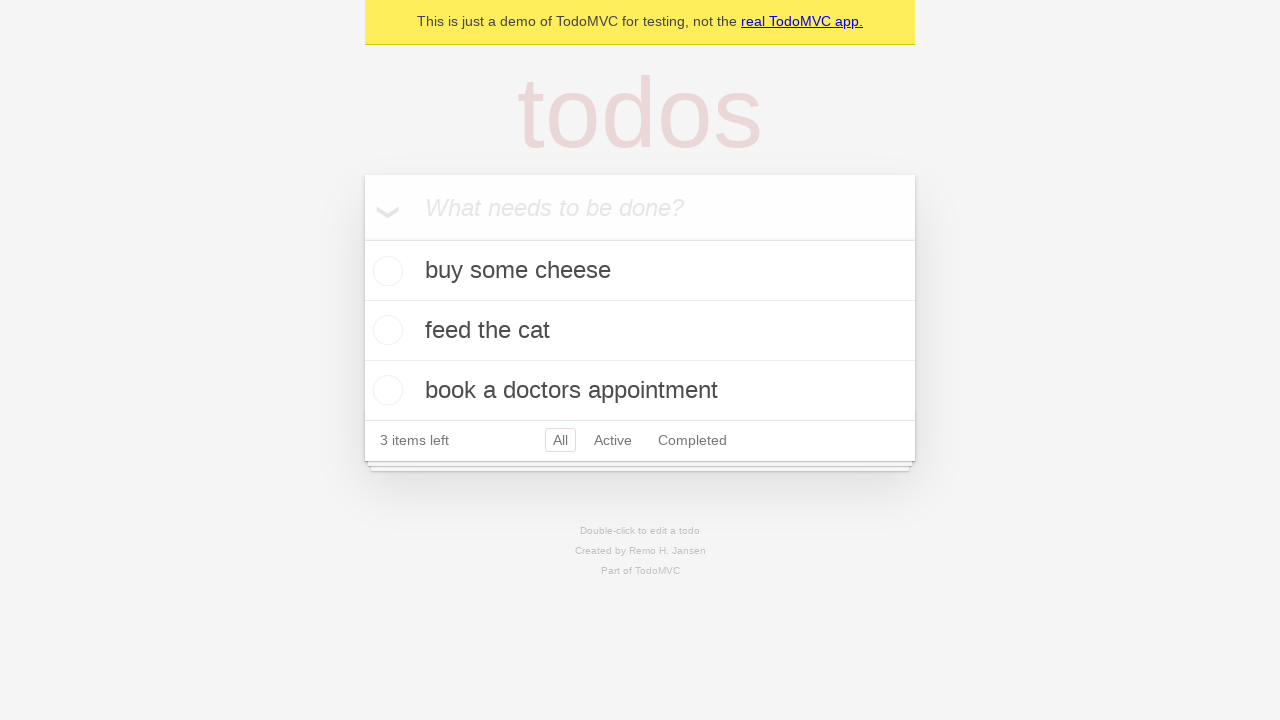

Clicked Active filter link at (613, 440) on internal:role=link[name="Active"i]
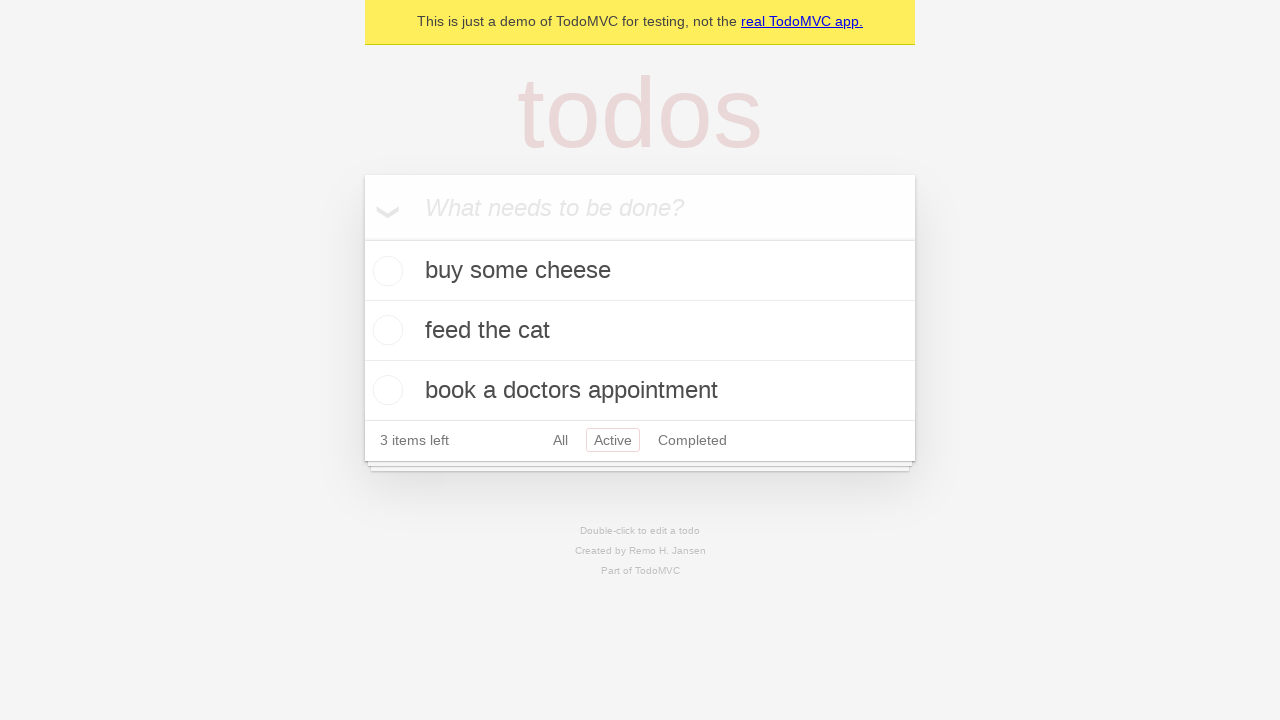

Clicked Completed filter link at (692, 440) on internal:role=link[name="Completed"i]
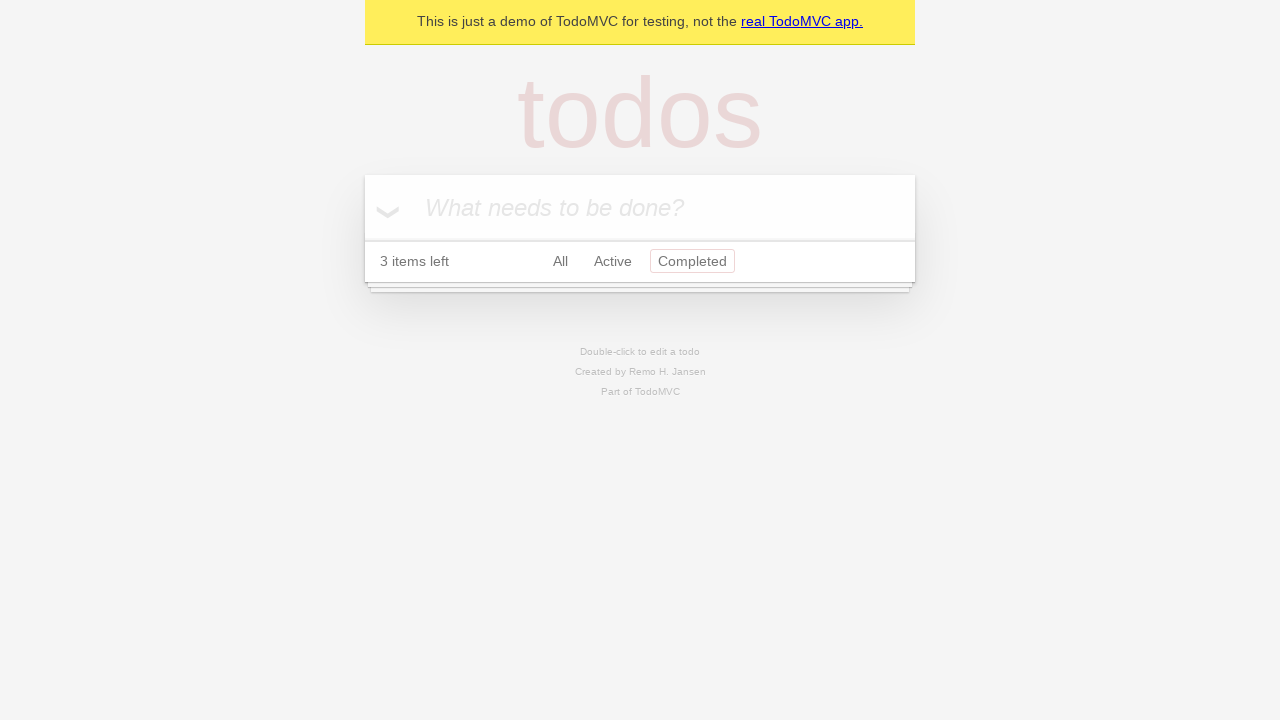

Verified Completed filter link is highlighted with selected class
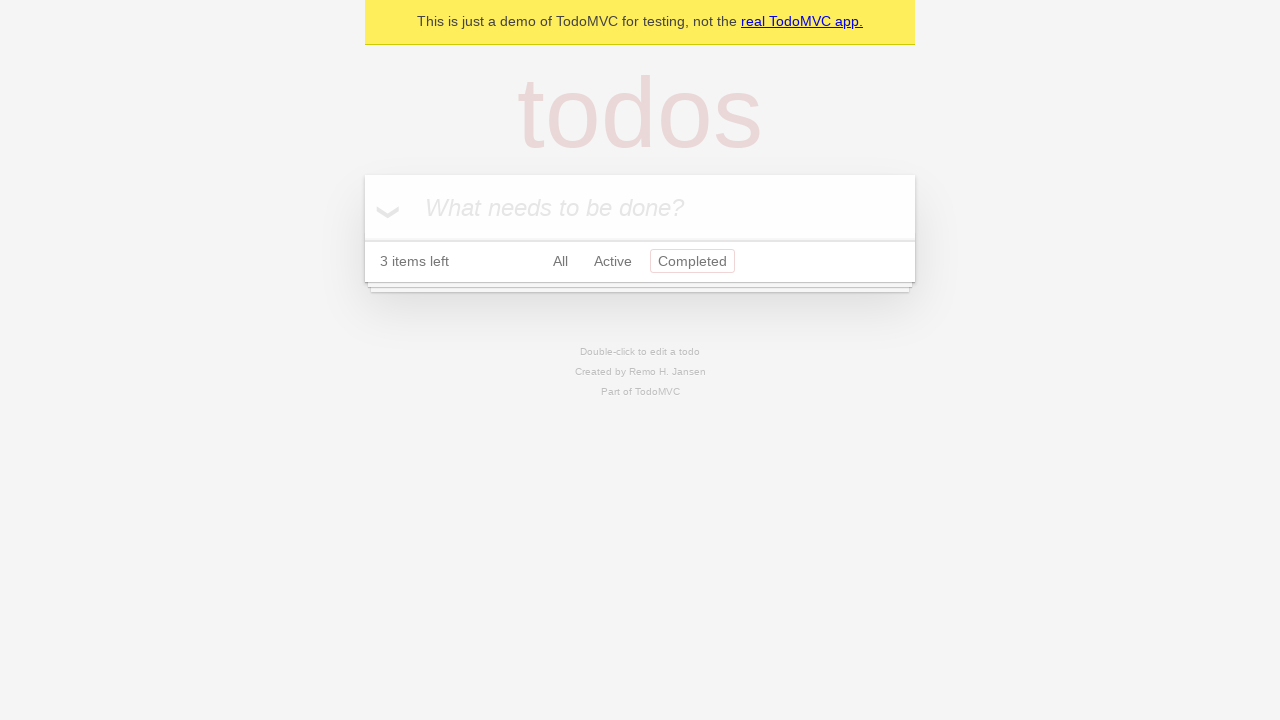

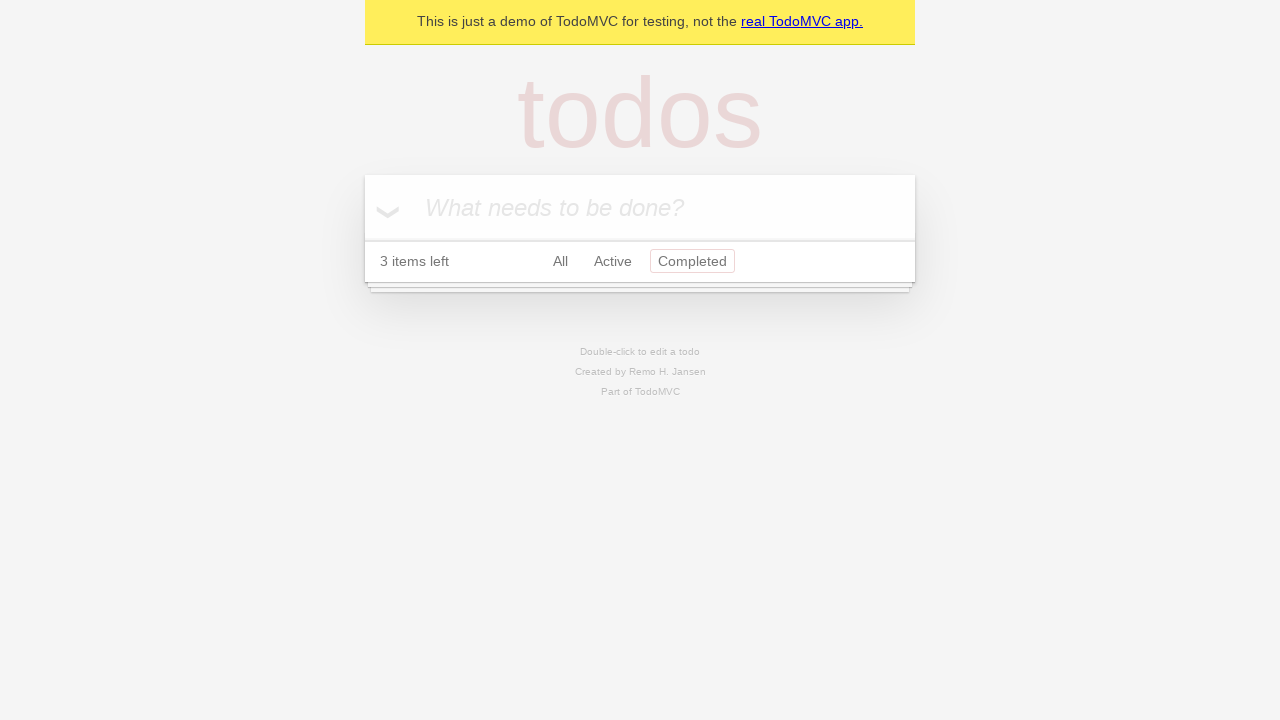